Tests checkbox functionality by navigating to the checkboxes page and ensuring both checkboxes are selected - clicking them if they are not already selected.

Starting URL: http://the-internet.herokuapp.com

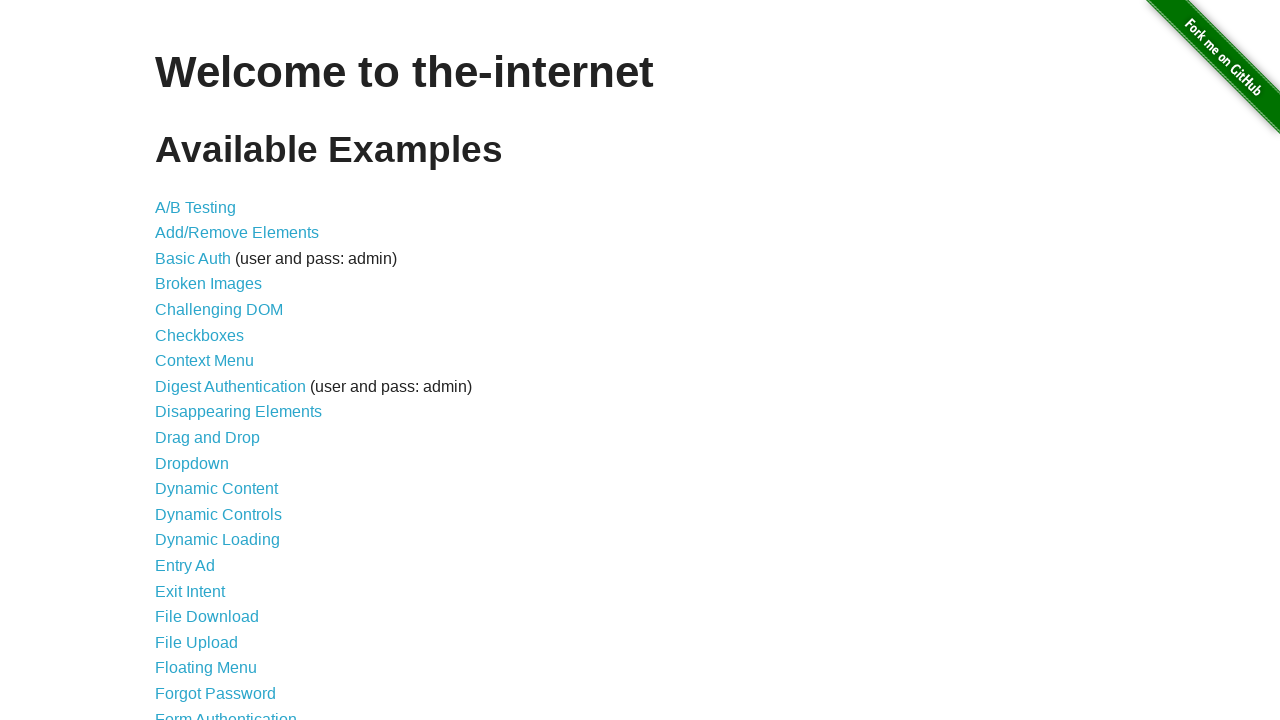

Clicked on Checkboxes link in the main page (6th item in the list) at (200, 335) on xpath=//*[@id='content']/ul/li[6]/a
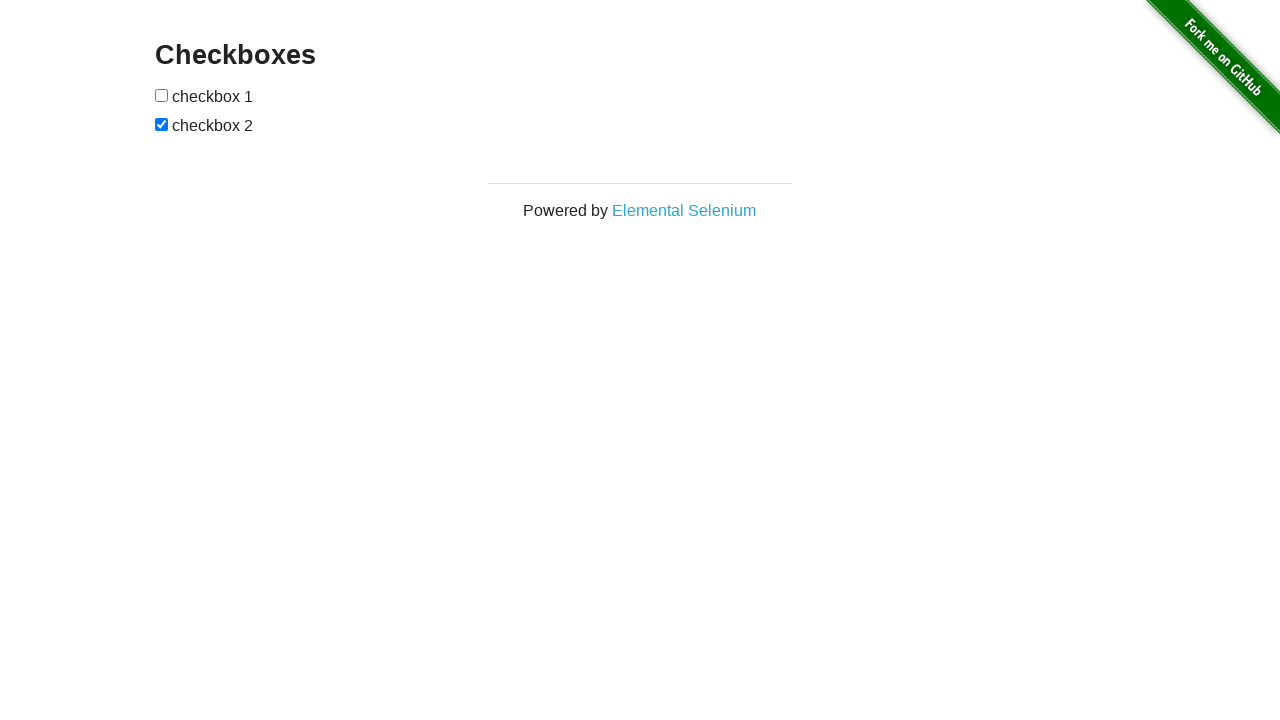

Checkboxes form loaded
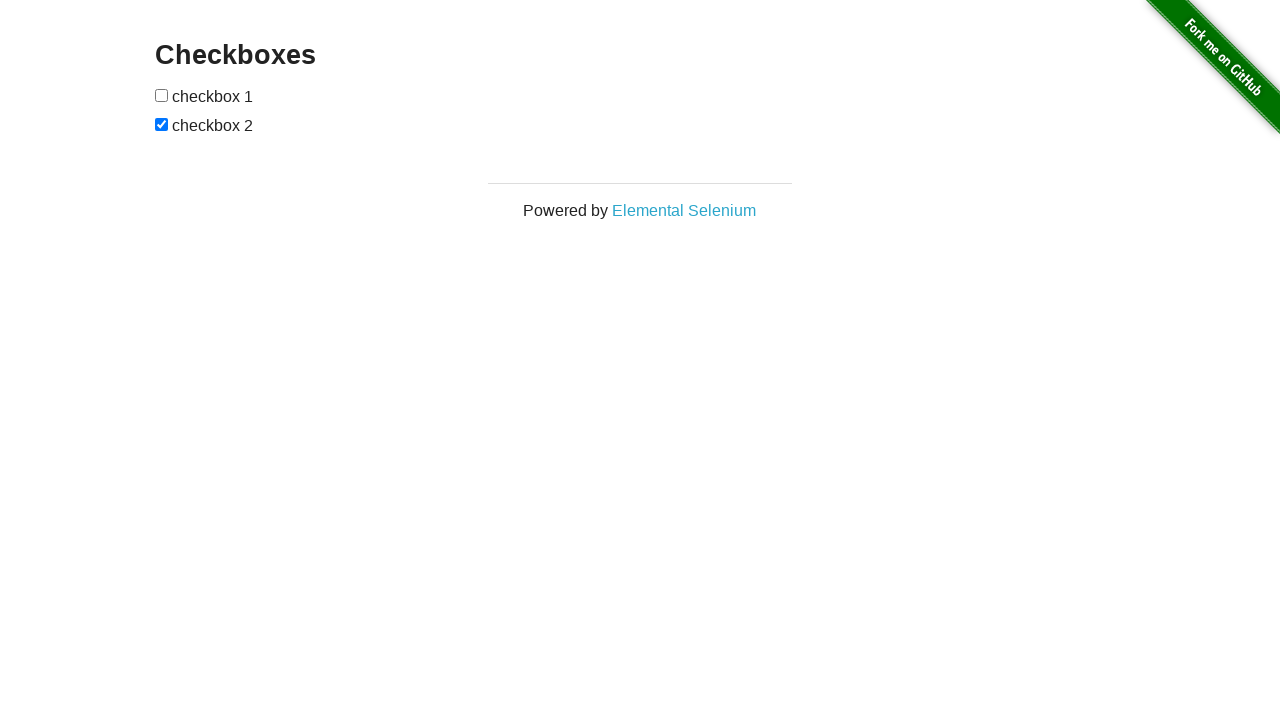

Located first checkbox element
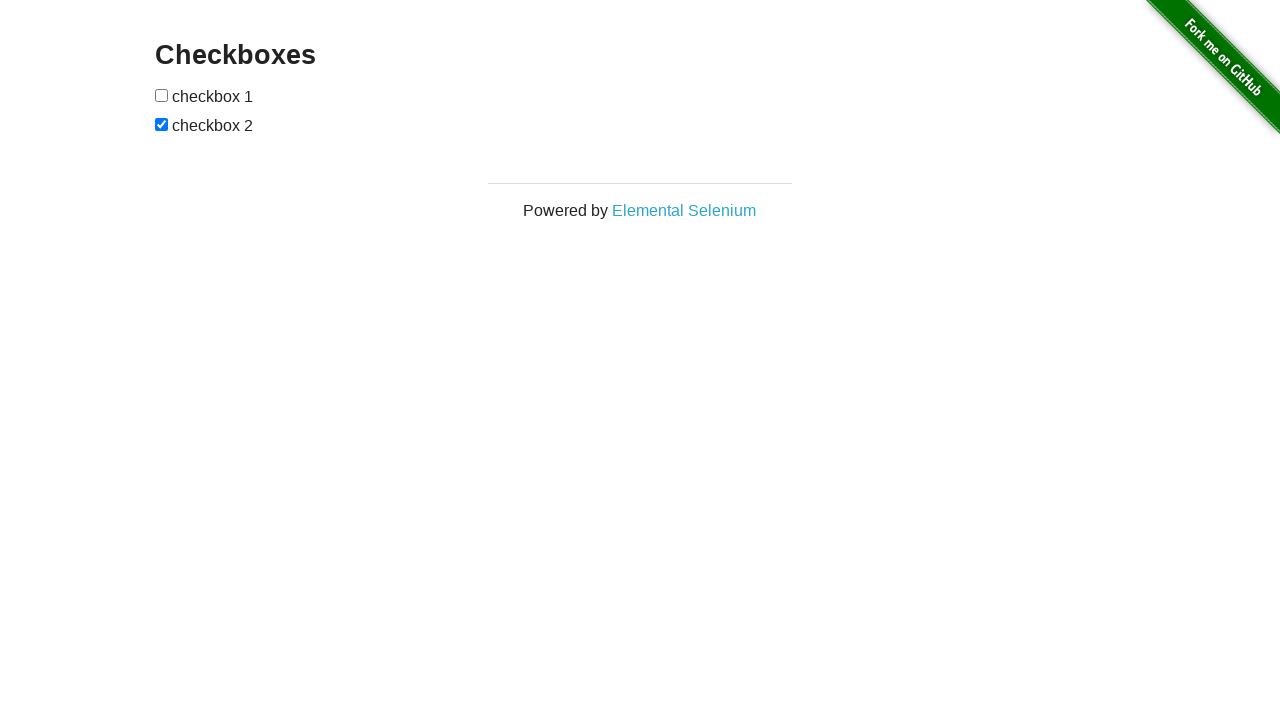

Located second checkbox element
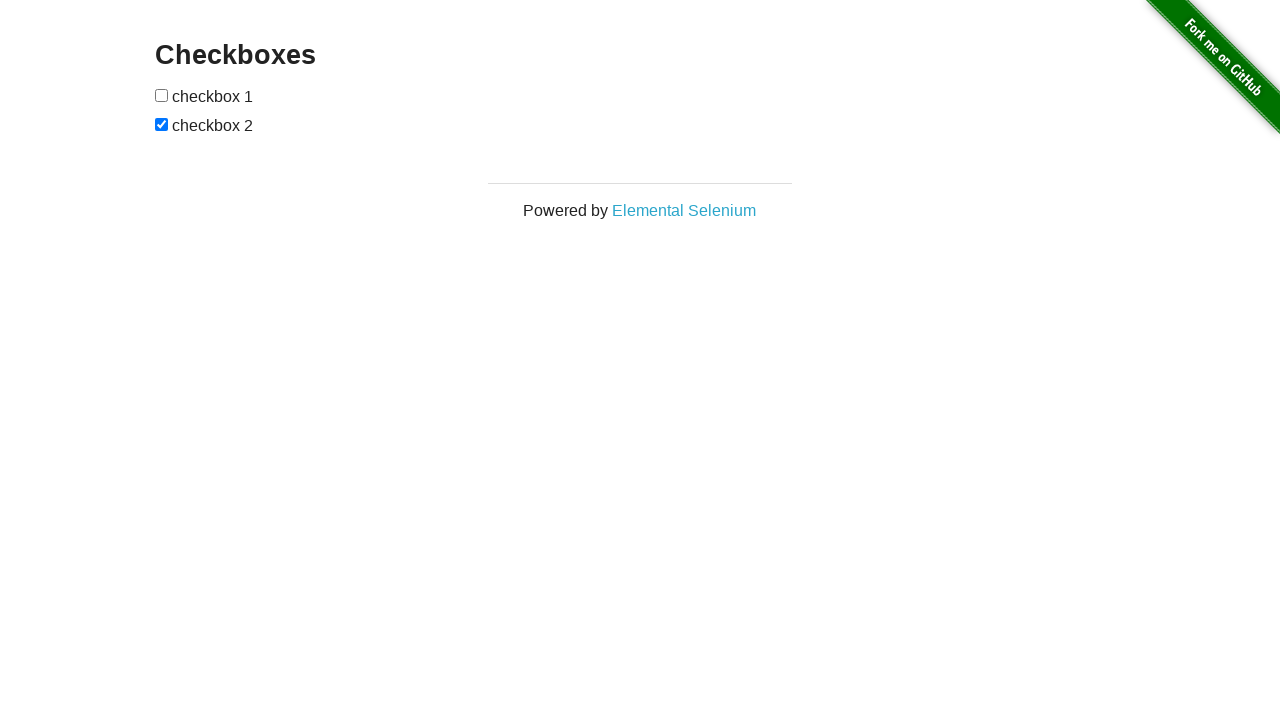

First checkbox was not checked, clicked to select it at (162, 95) on xpath=//form[@id='checkboxes']/input[1]
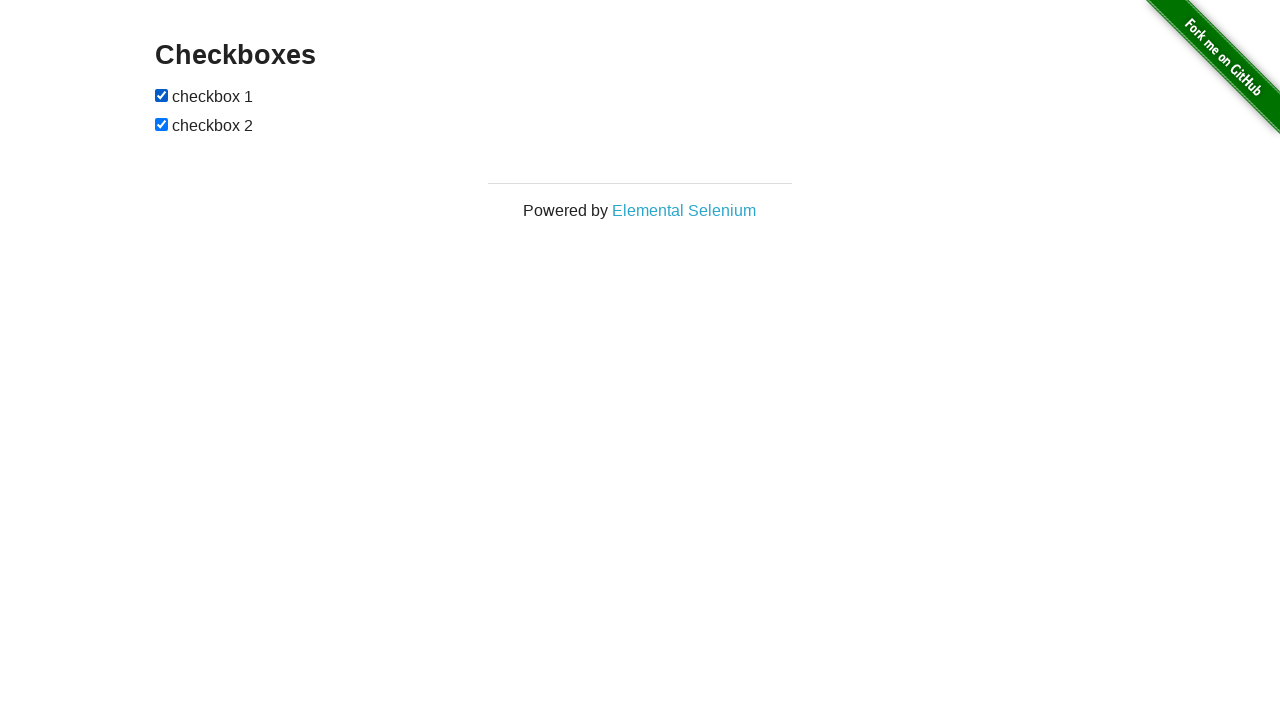

Second checkbox was already checked
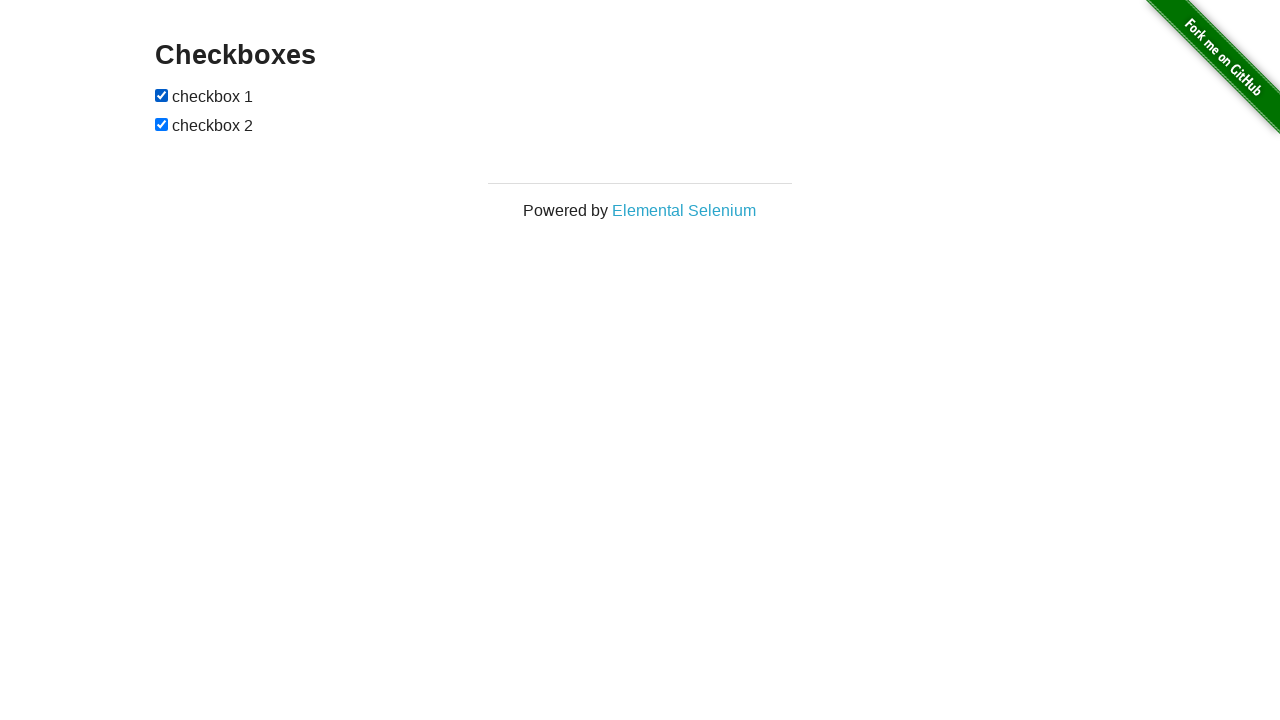

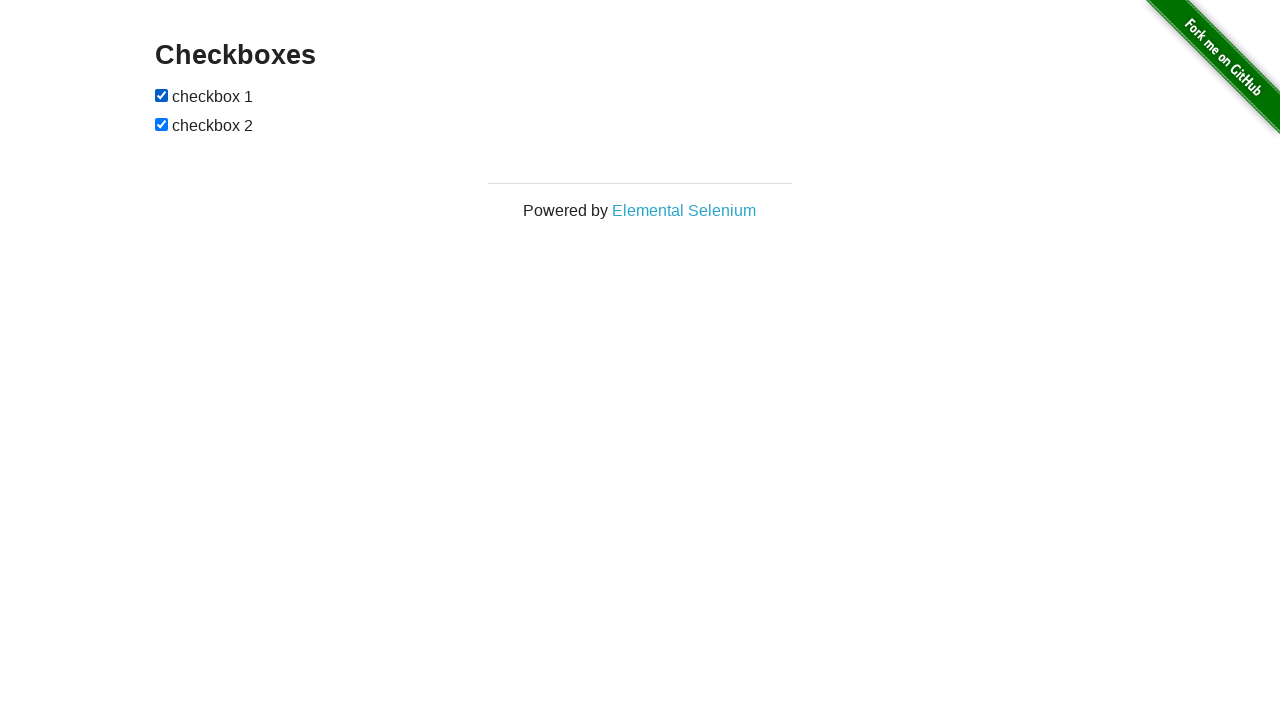